Tests selecting "Option 1" from the dropdown and verifying it is selected

Starting URL: https://the-internet.herokuapp.com/

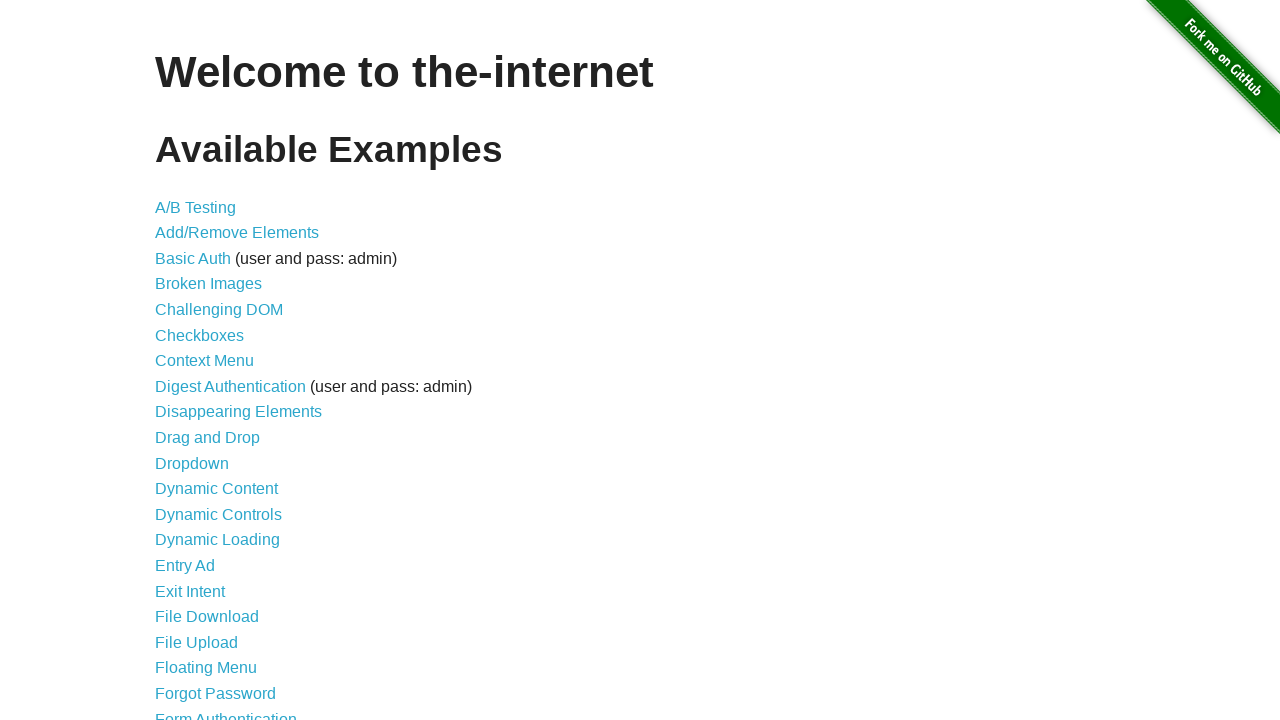

Clicked on the Dropdown link from the home page at (192, 463) on a[href='/dropdown']
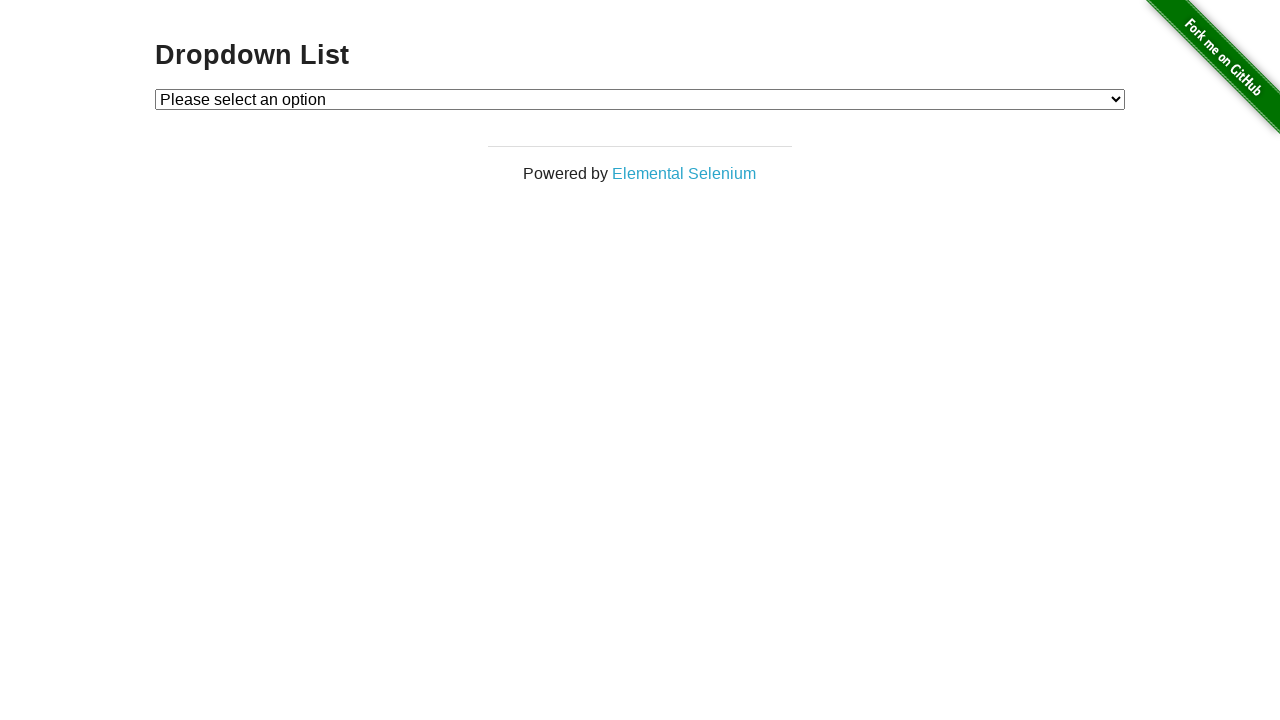

Selected 'Option 1' from the dropdown on #dropdown
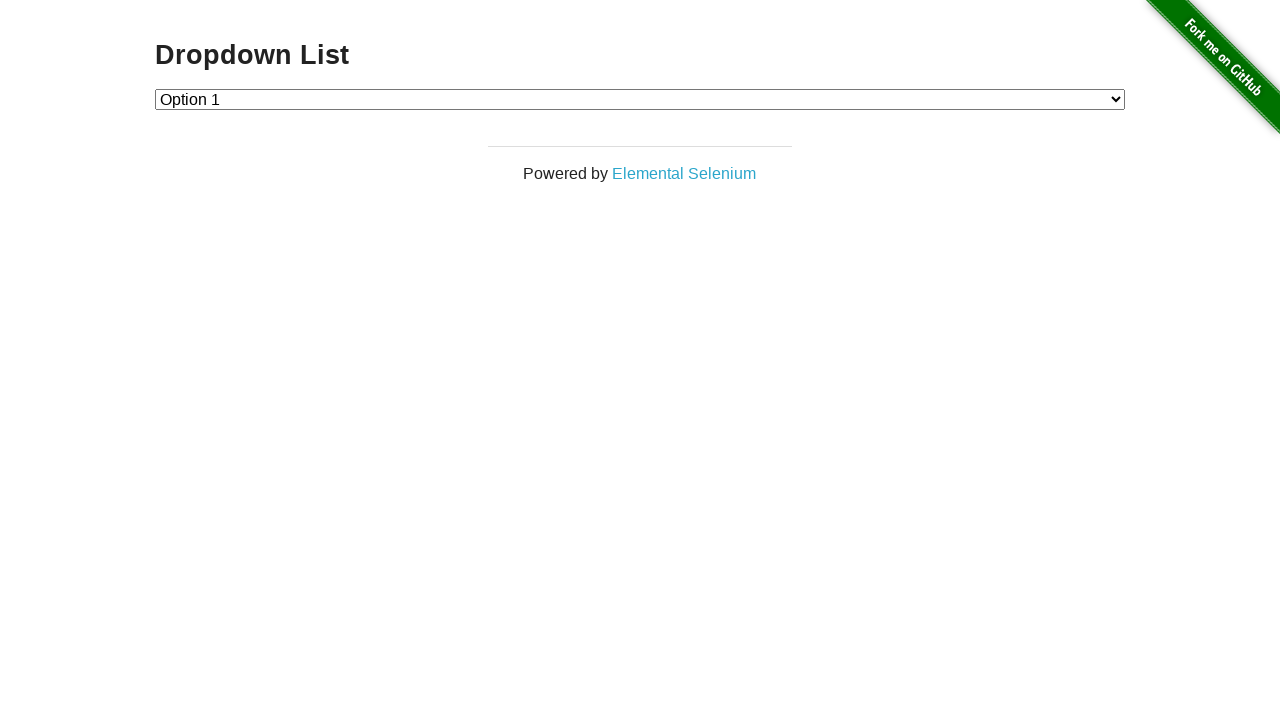

Retrieved the selected dropdown value
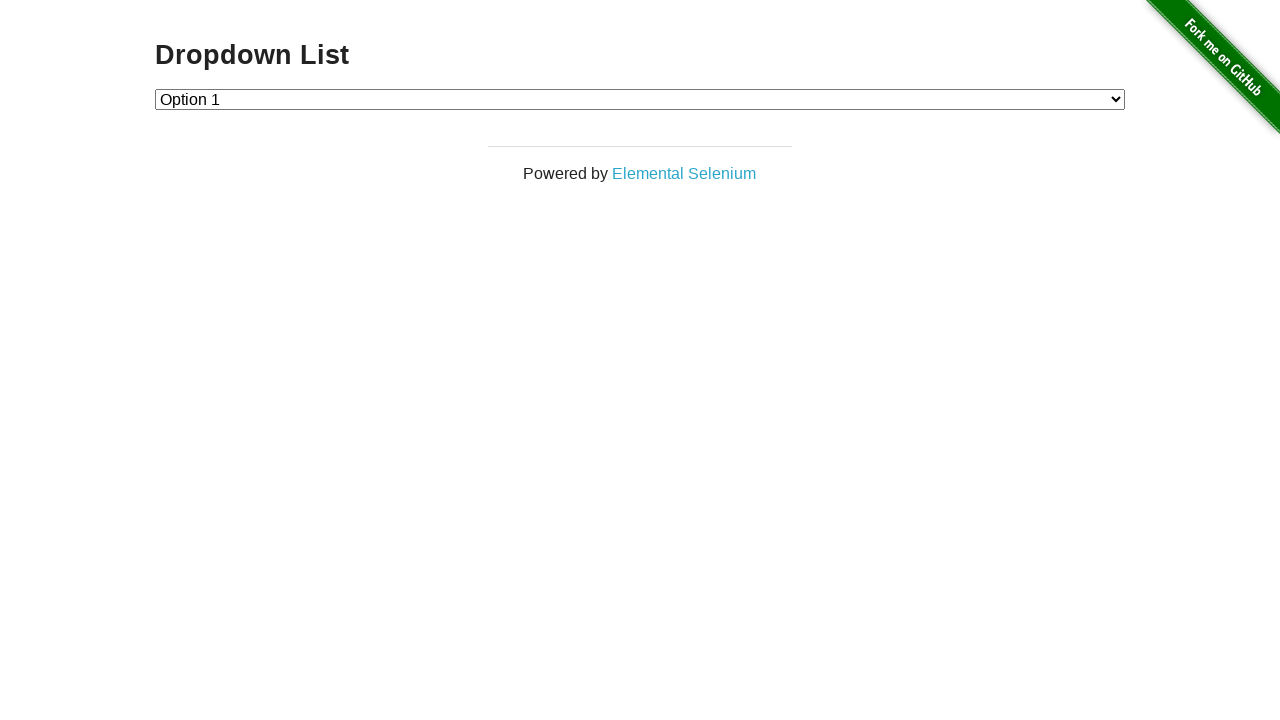

Retrieved the text content of the selected option
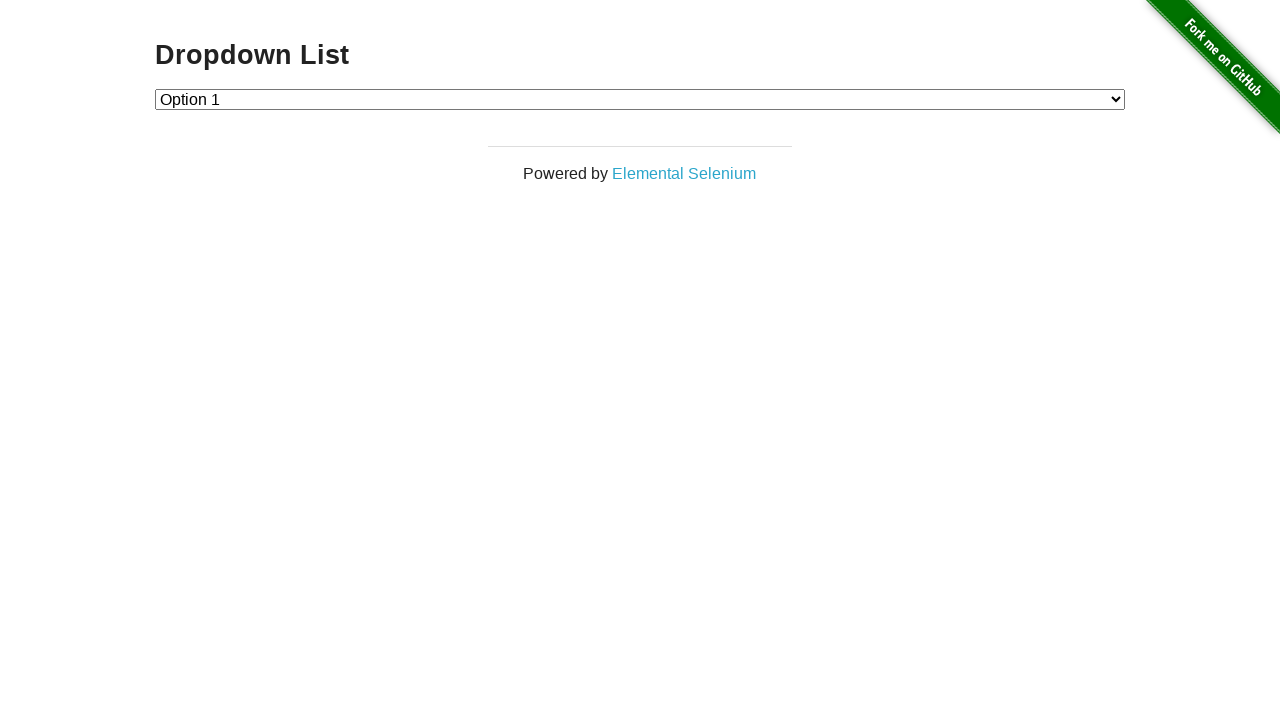

Verified that 'Option 1' is selected in the dropdown
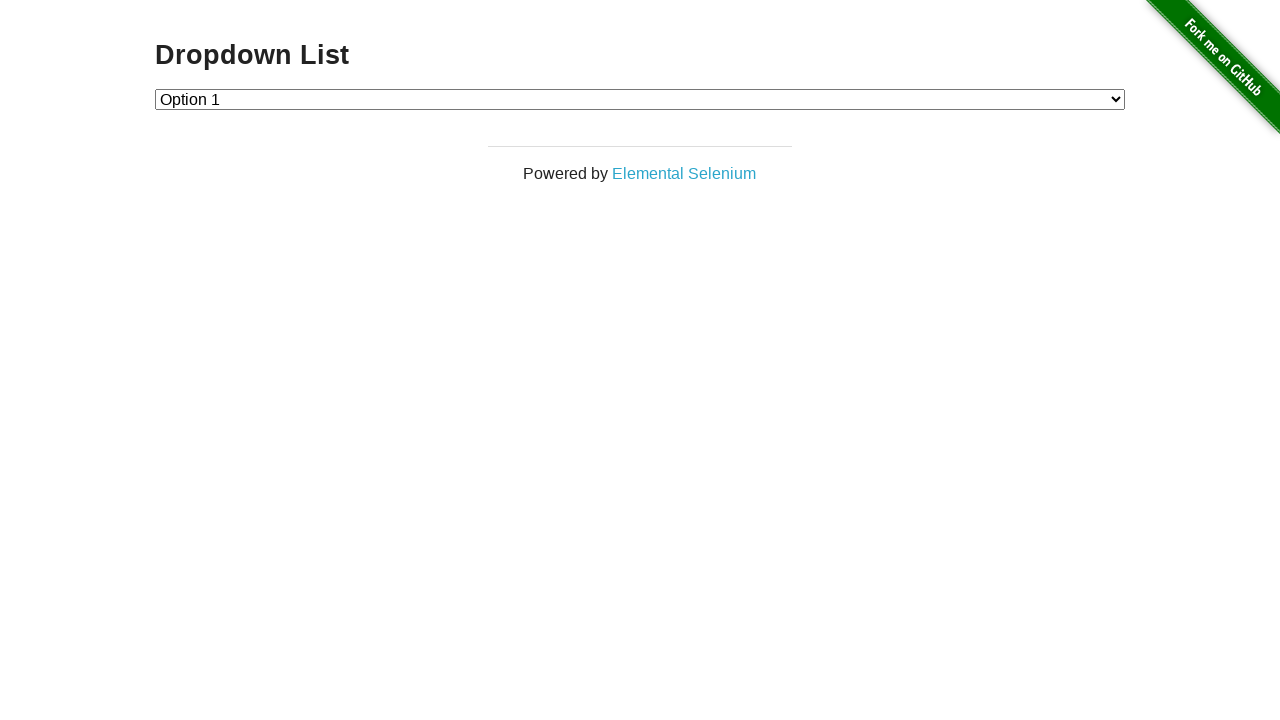

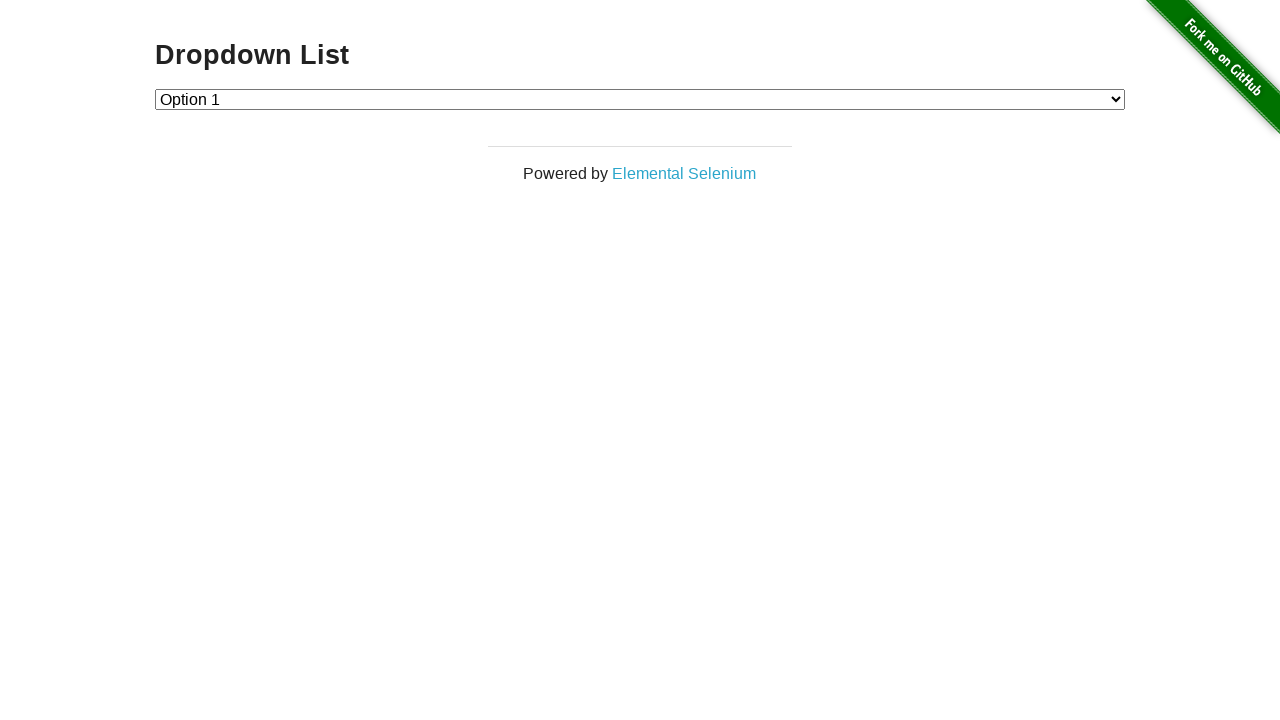